Tests the forgot password page navigation by clicking the forgot password link, verifying the reset password page, then returning to login page via cancel button

Starting URL: https://opensource-demo.orangehrmlive.com/web/index.php/auth/login

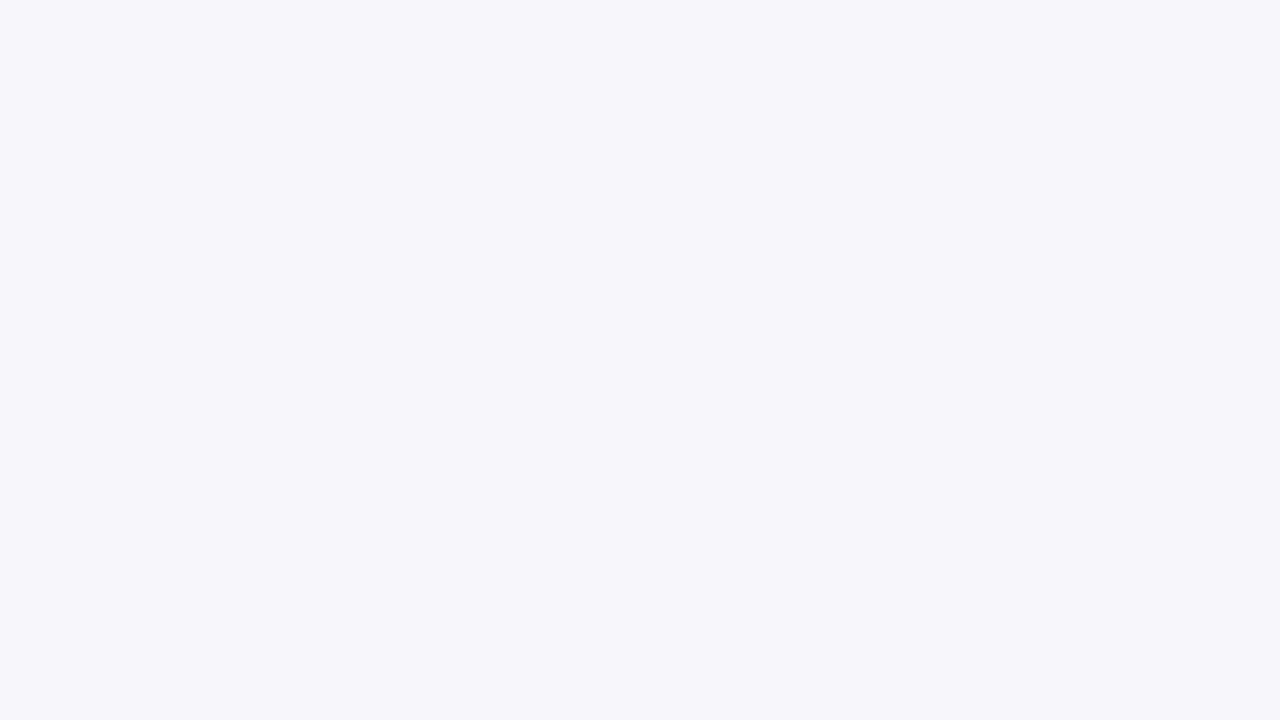

Clicked 'Forgot your password' link at (512, 586) on xpath=//p[@class='oxd-text oxd-text--p orangehrm-login-forgot-header']
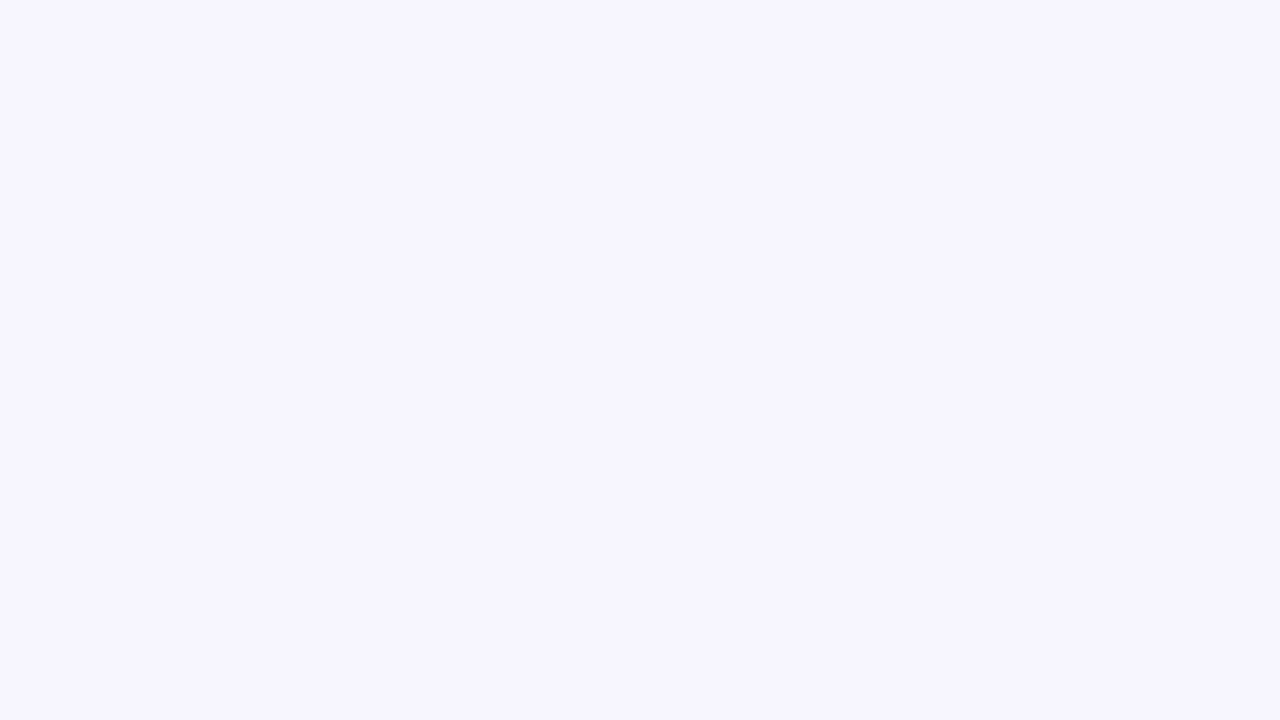

Reset Password page loaded successfully
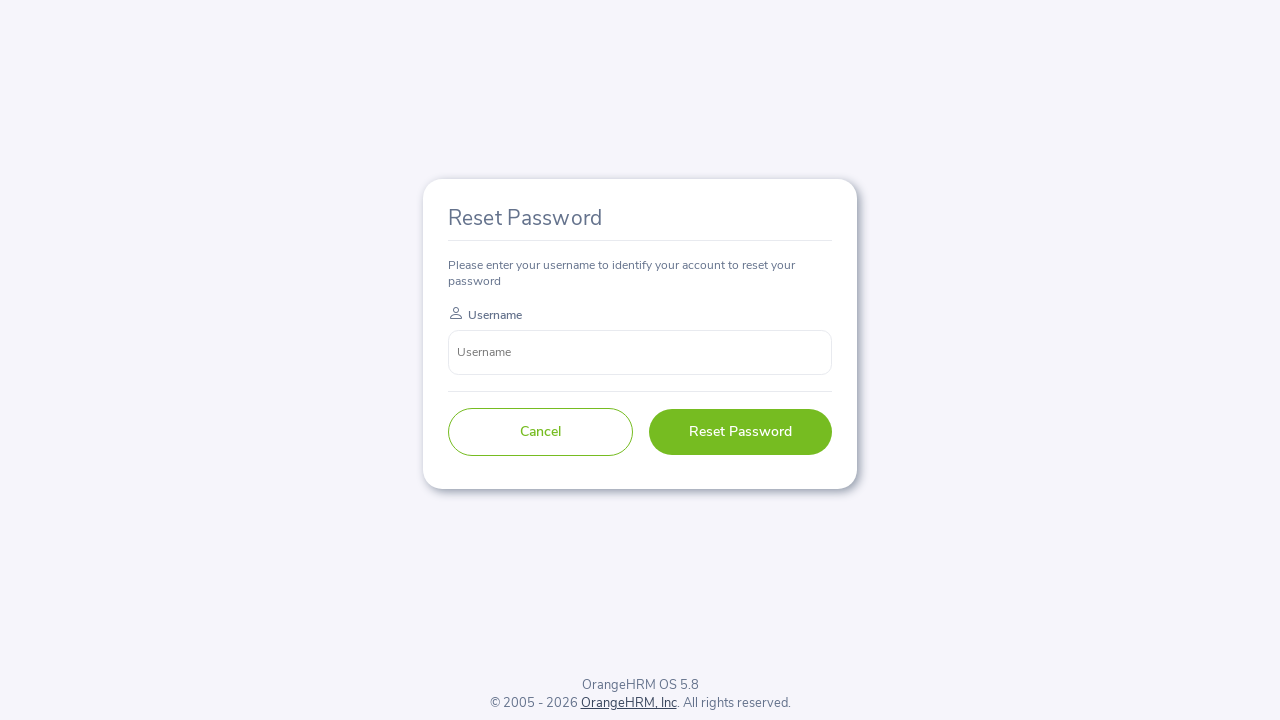

Clicked Cancel button to return to login page at (540, 432) on xpath=//button[@type='button']
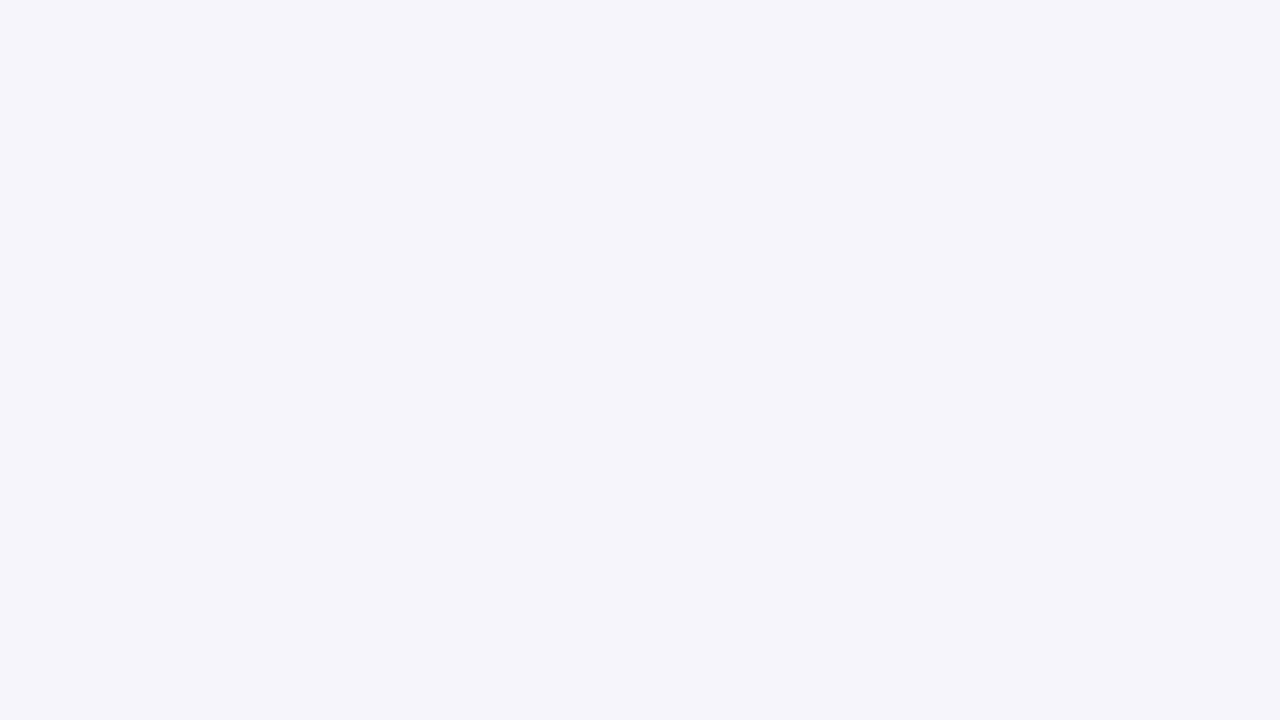

Login page displayed after returning from forgot password page
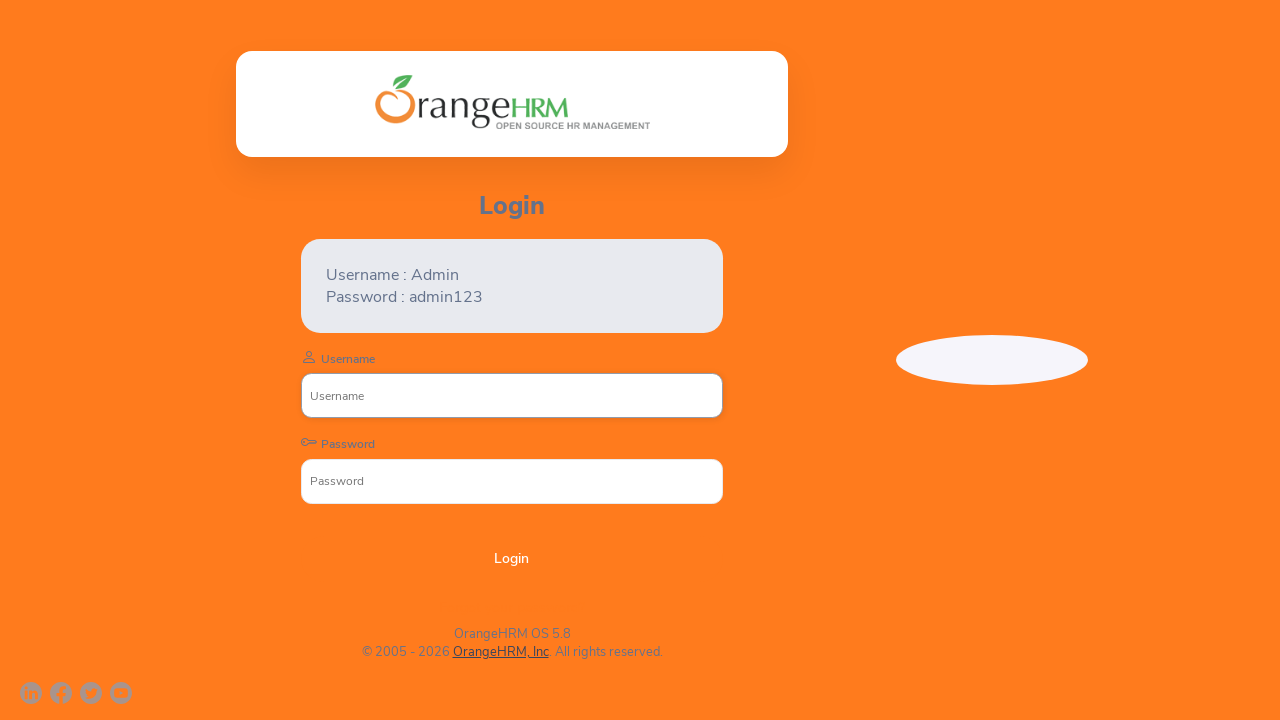

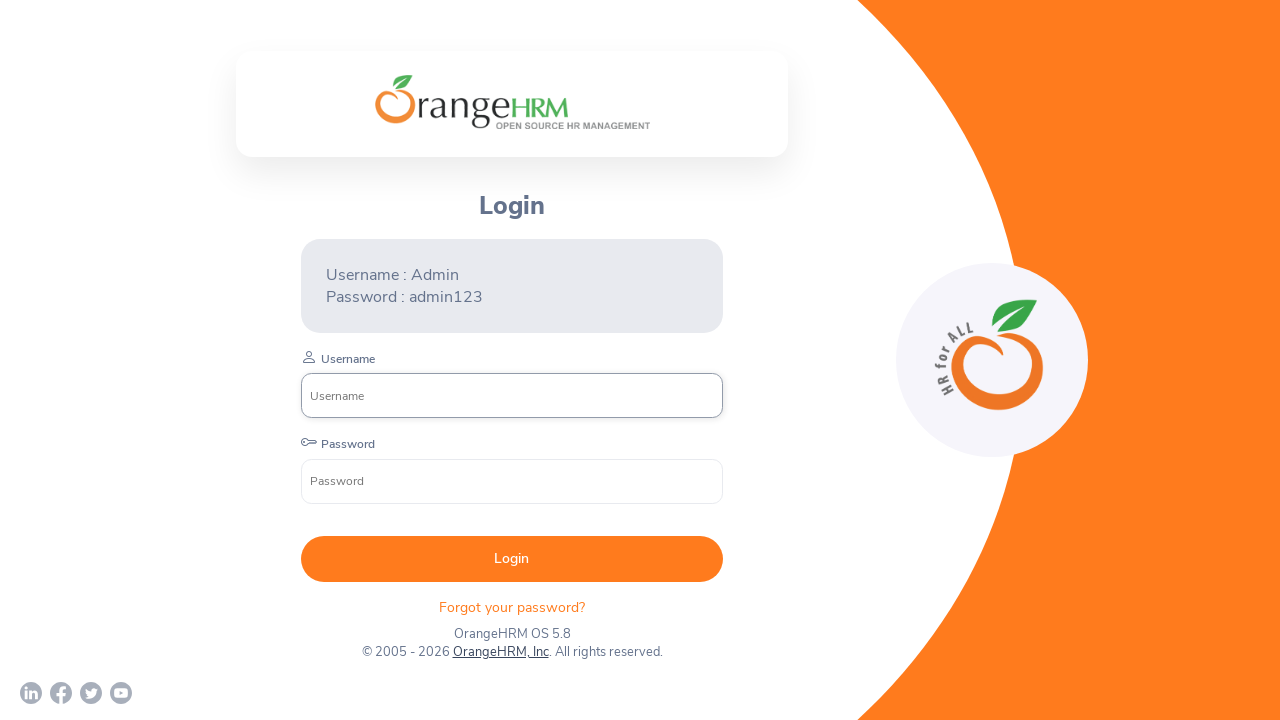